Navigates to Flipkart homepage and waits for the page to load. This is a basic smoke test to verify the site is accessible.

Starting URL: https://www.flipkart.com/

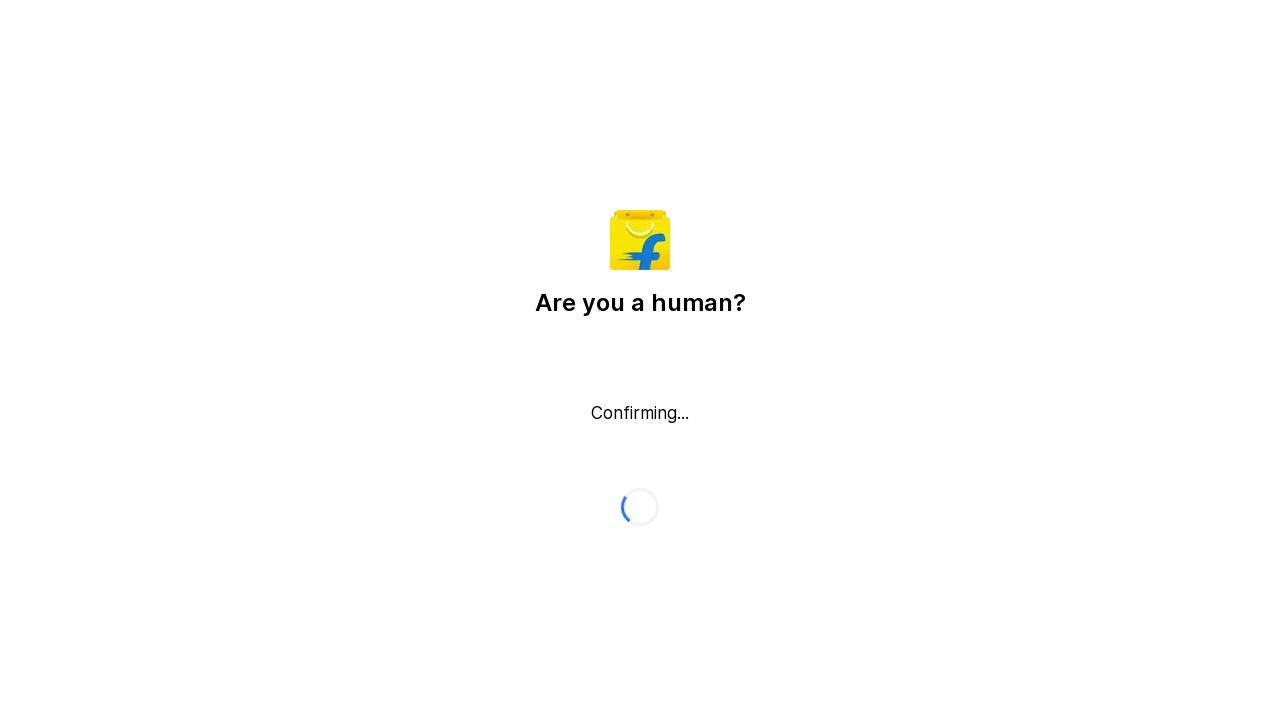

Navigated to Flipkart homepage
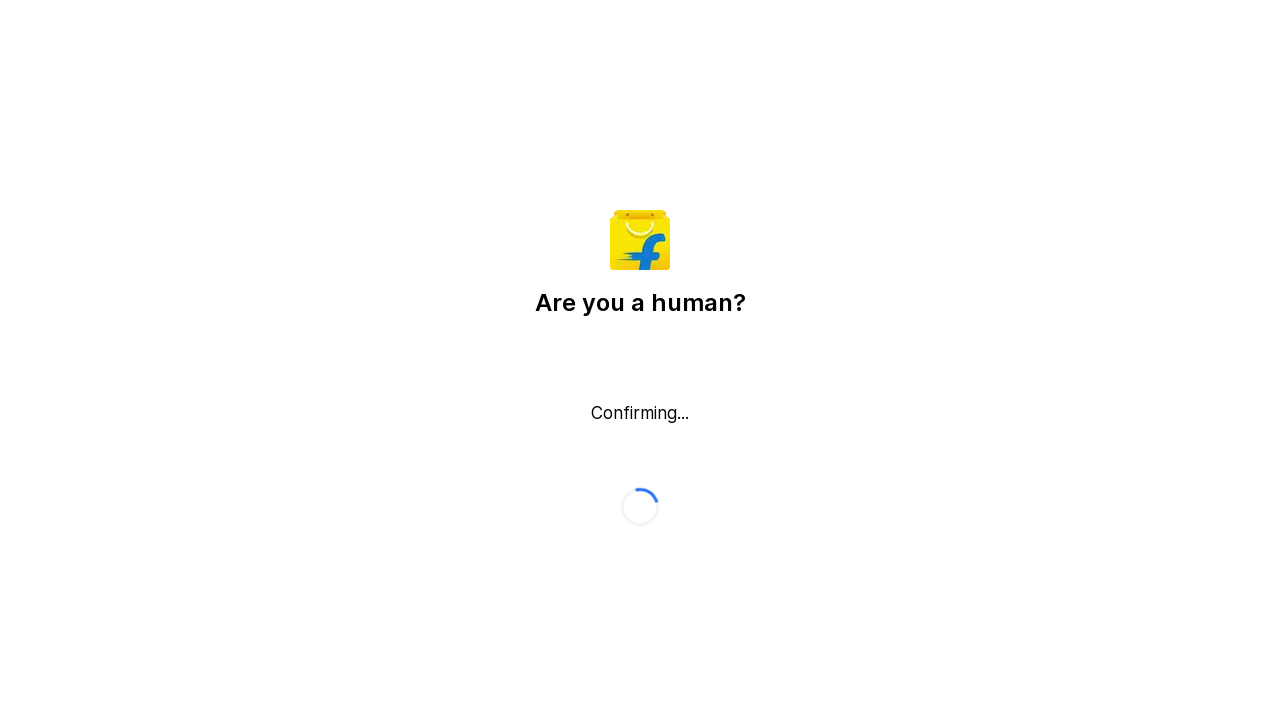

Page DOM content fully loaded
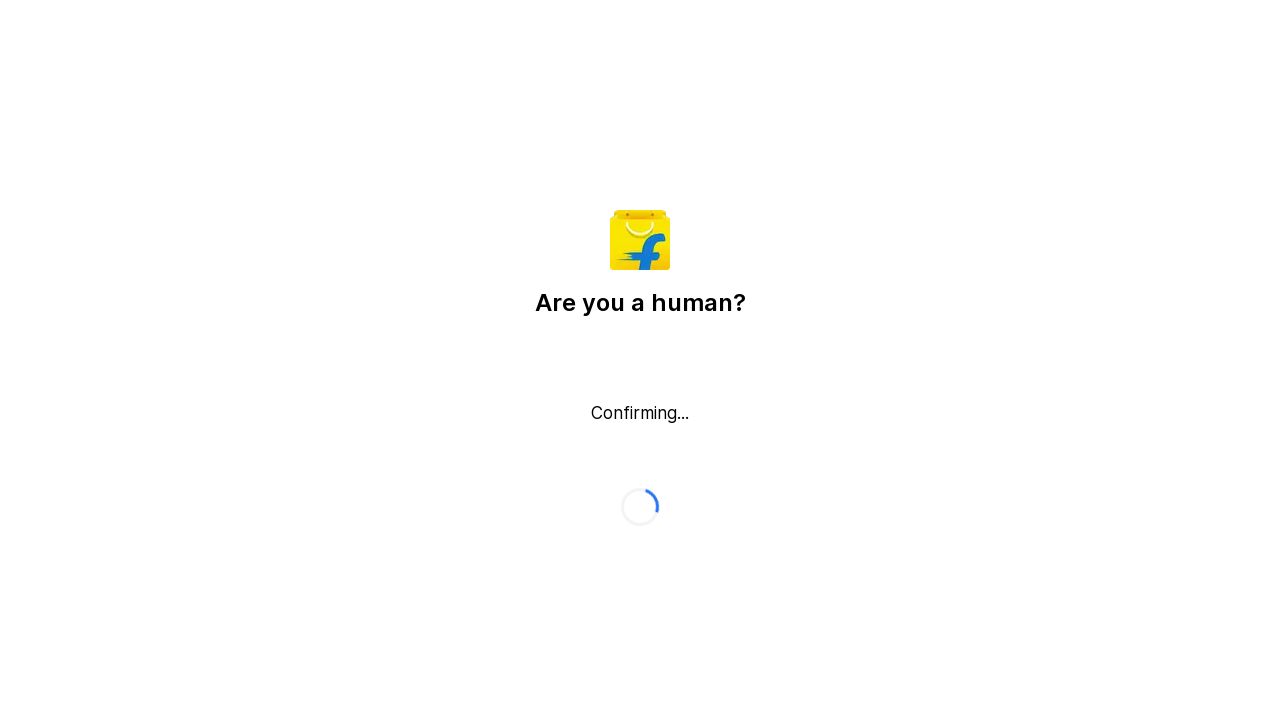

Body element is present and page is accessible
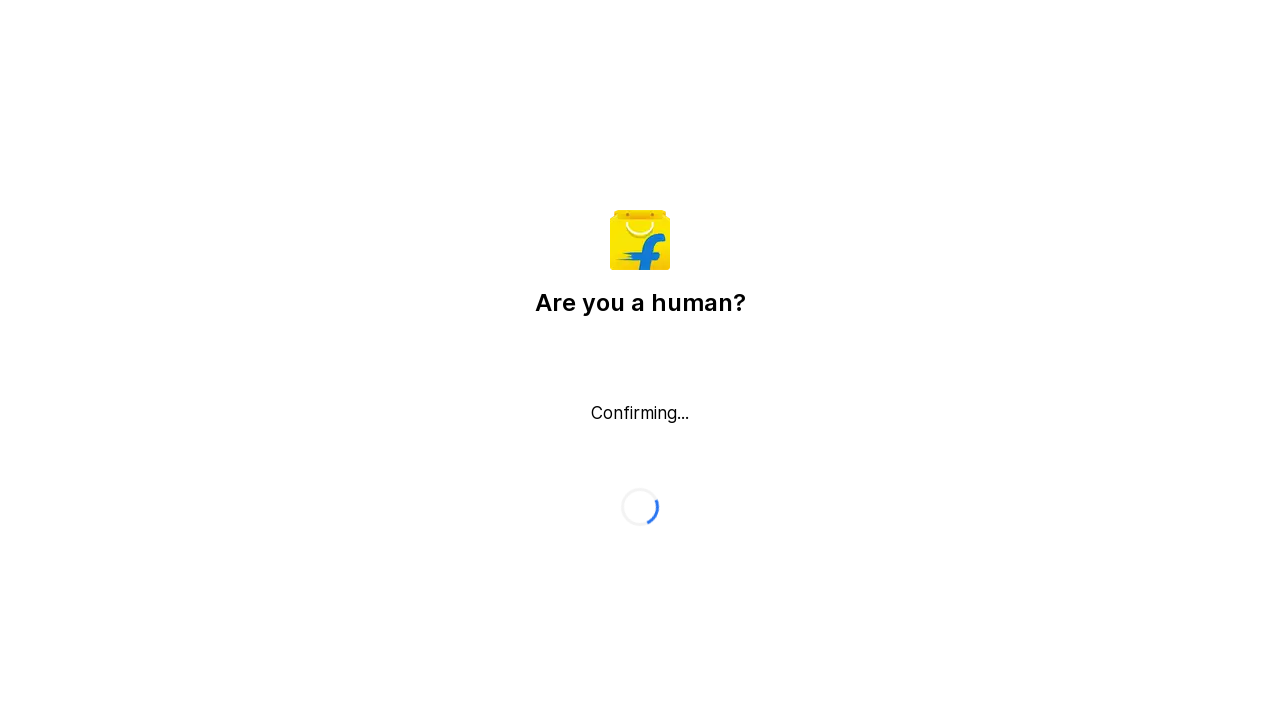

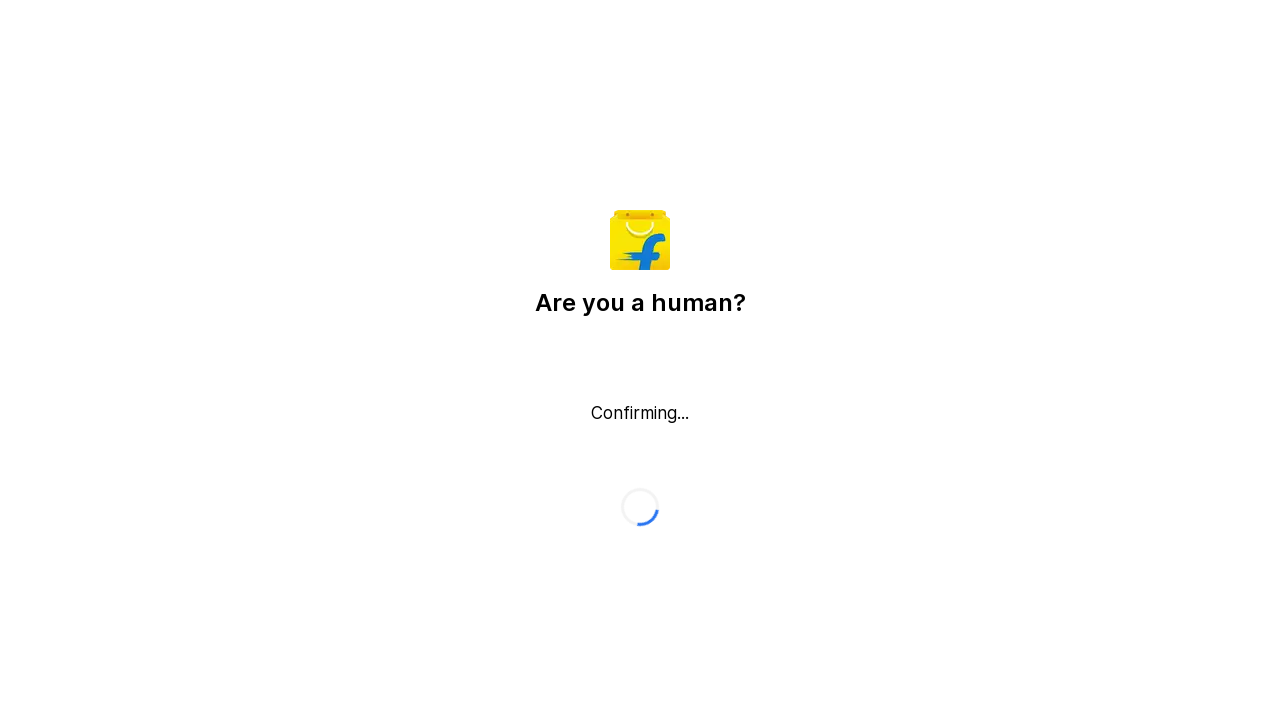